Tests checkbox interaction by clicking checkboxes to toggle their selected state, verifying selection status before and after clicks

Starting URL: https://practice.cydeo.com/checkboxes

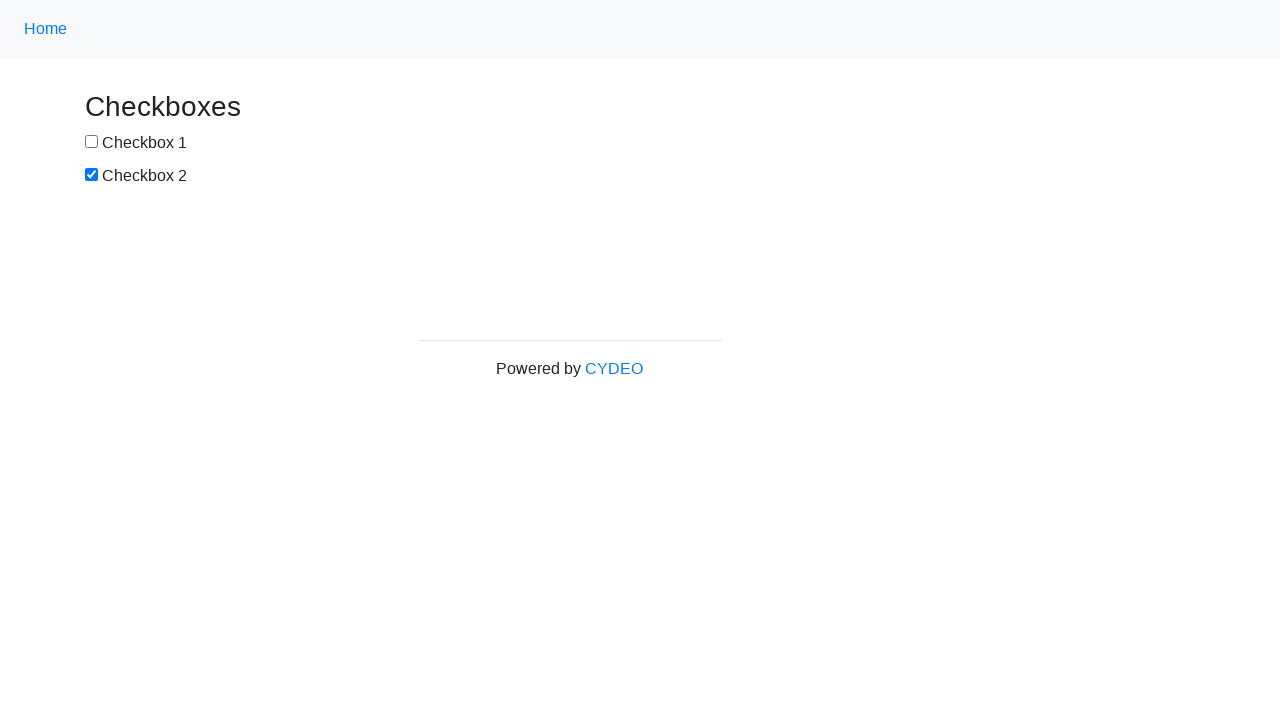

Clicked checkbox 1 to toggle its state at (92, 142) on #box1
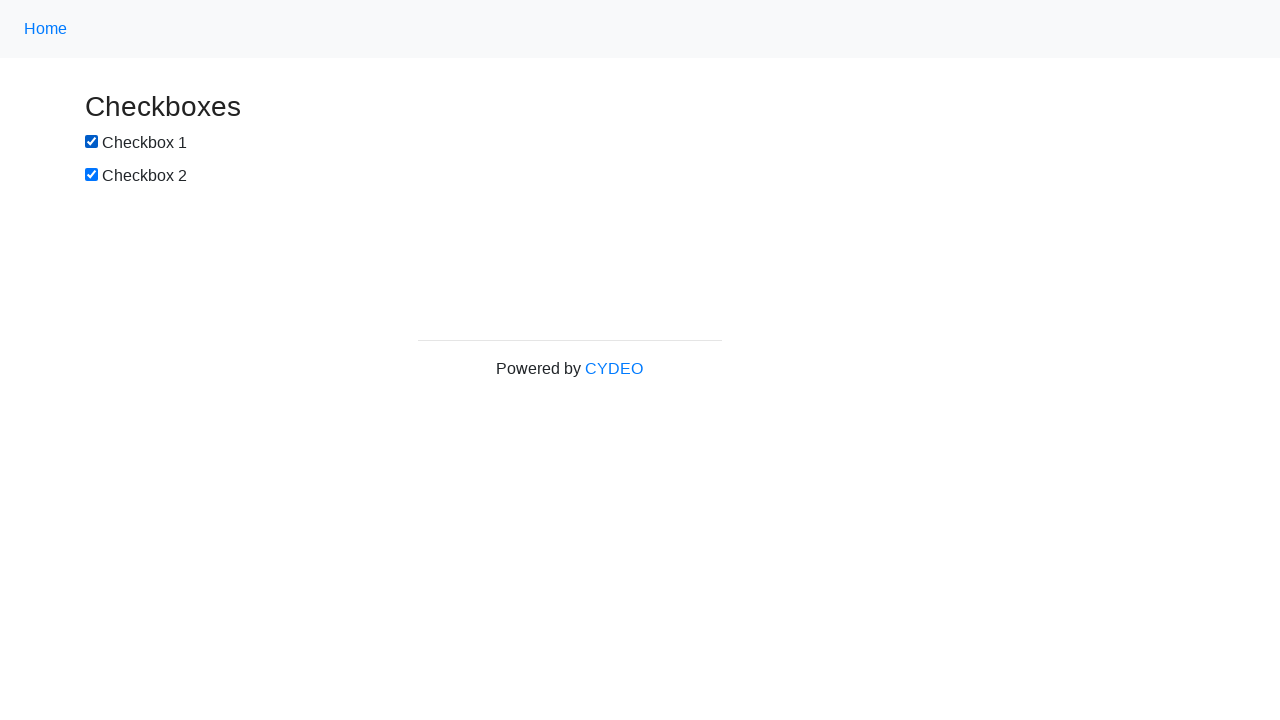

Clicked checkbox 2 to toggle its state at (92, 175) on xpath=//input[@id='box2']
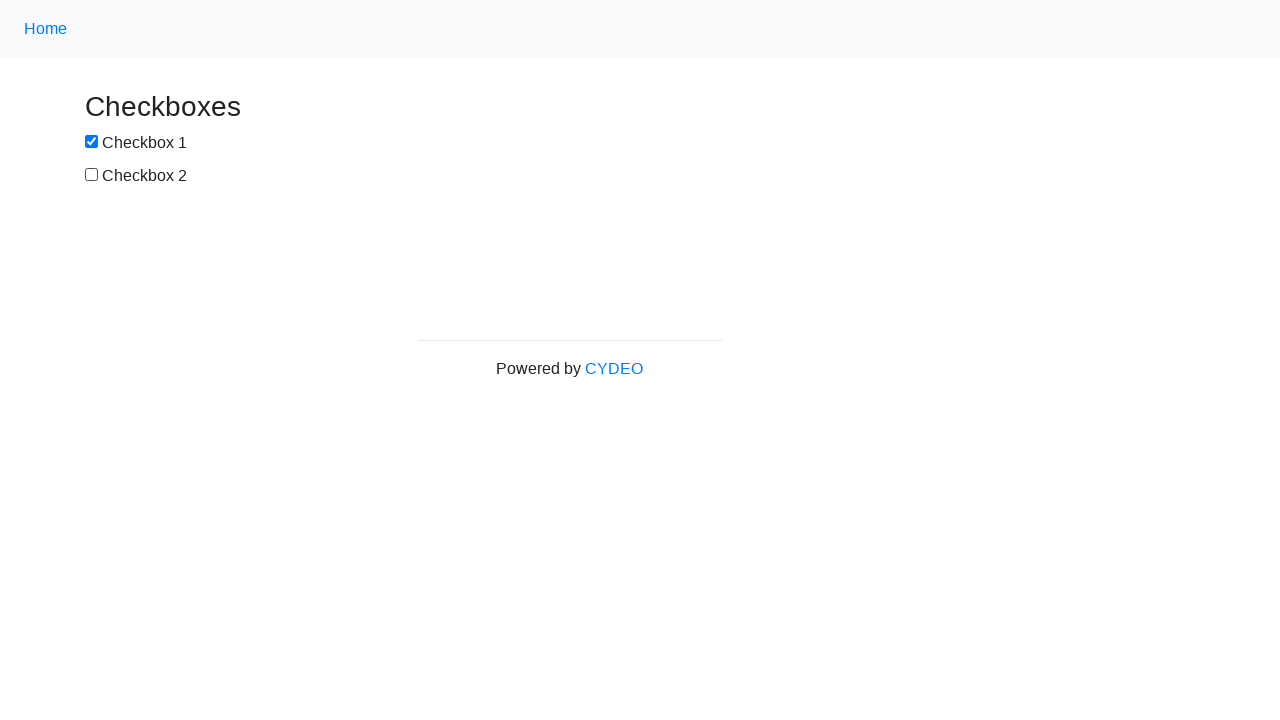

Verified checkbox 1 is already checked
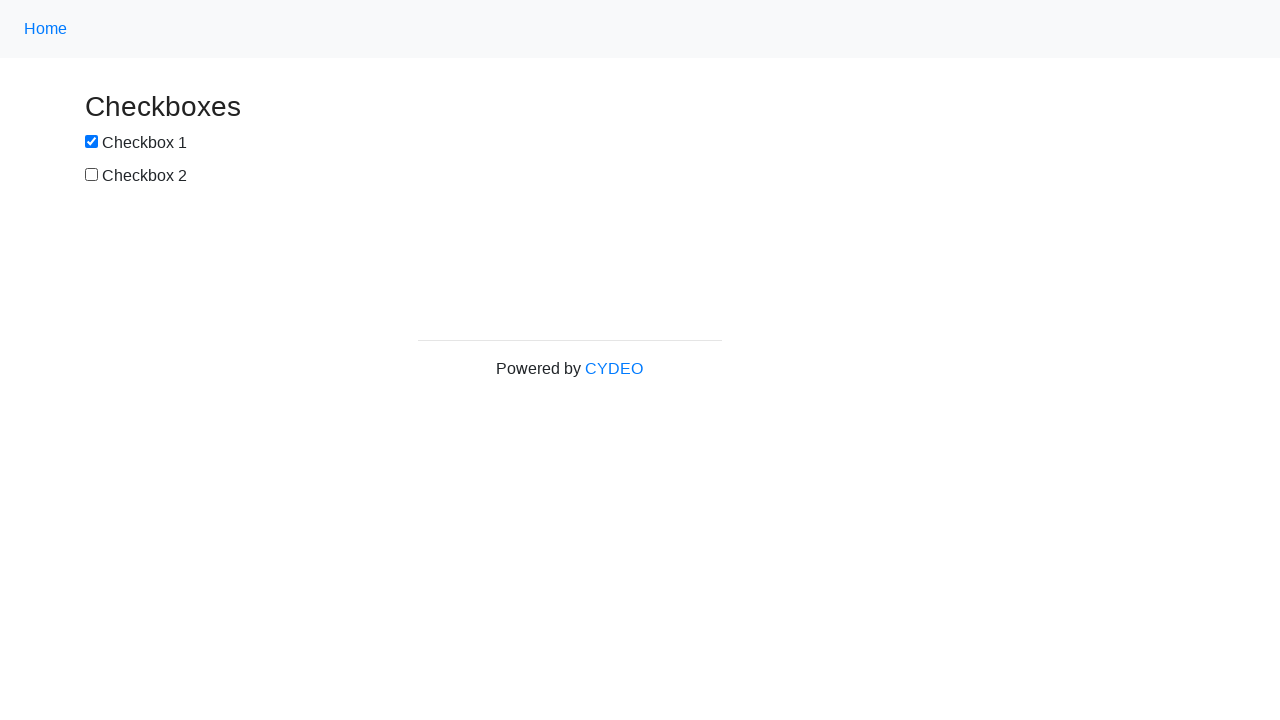

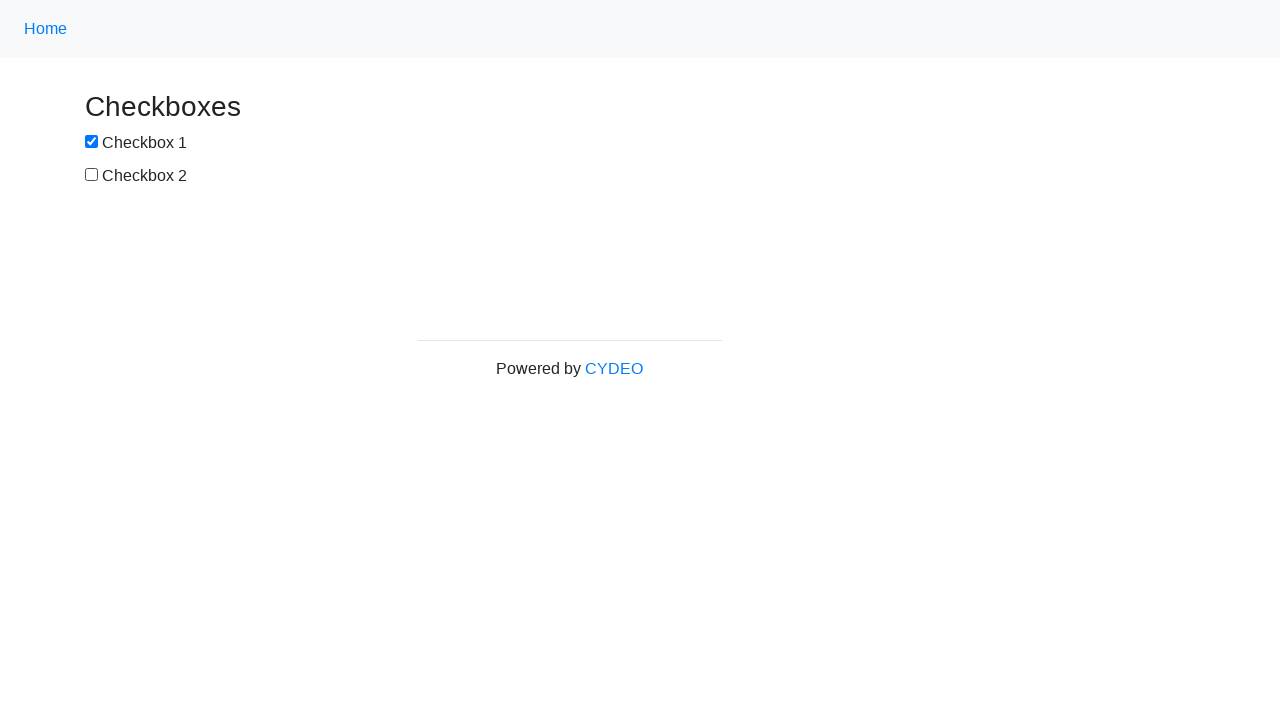